Tests modal dialog functionality by opening a modal and then closing it using the close button

Starting URL: https://formy-project.herokuapp.com/modal

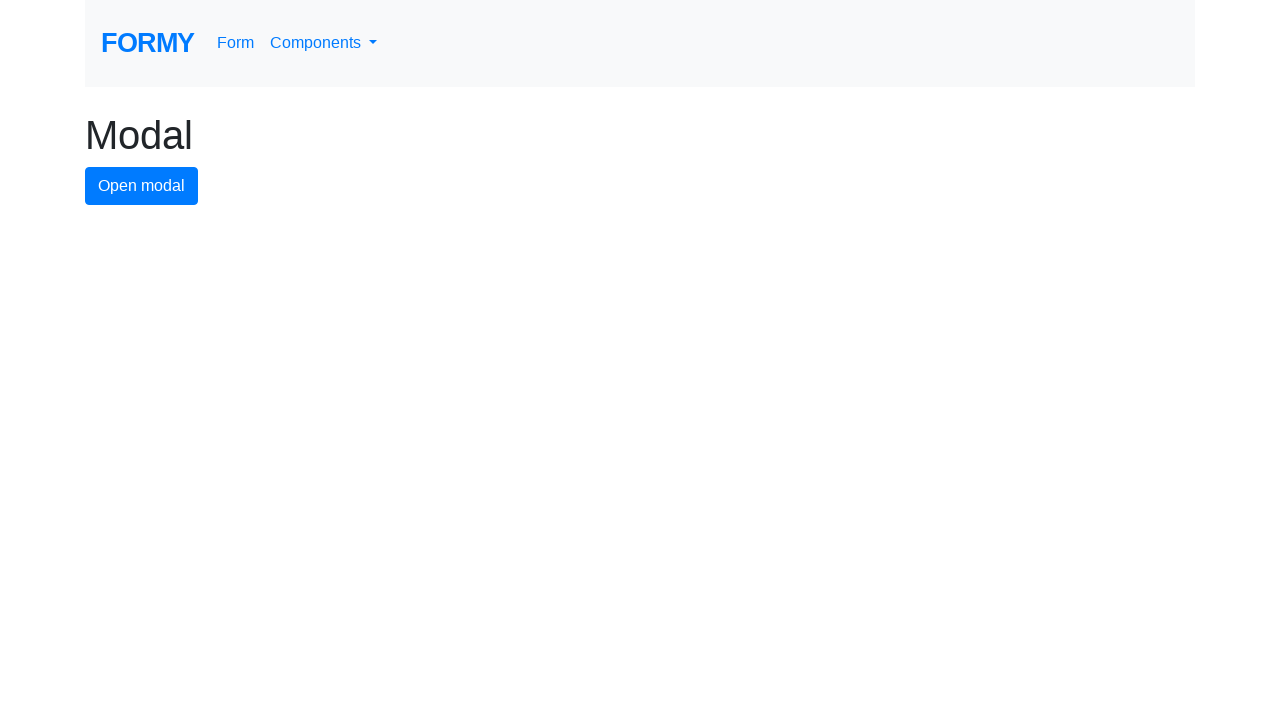

Clicked button to open modal dialog at (142, 186) on #modal-button
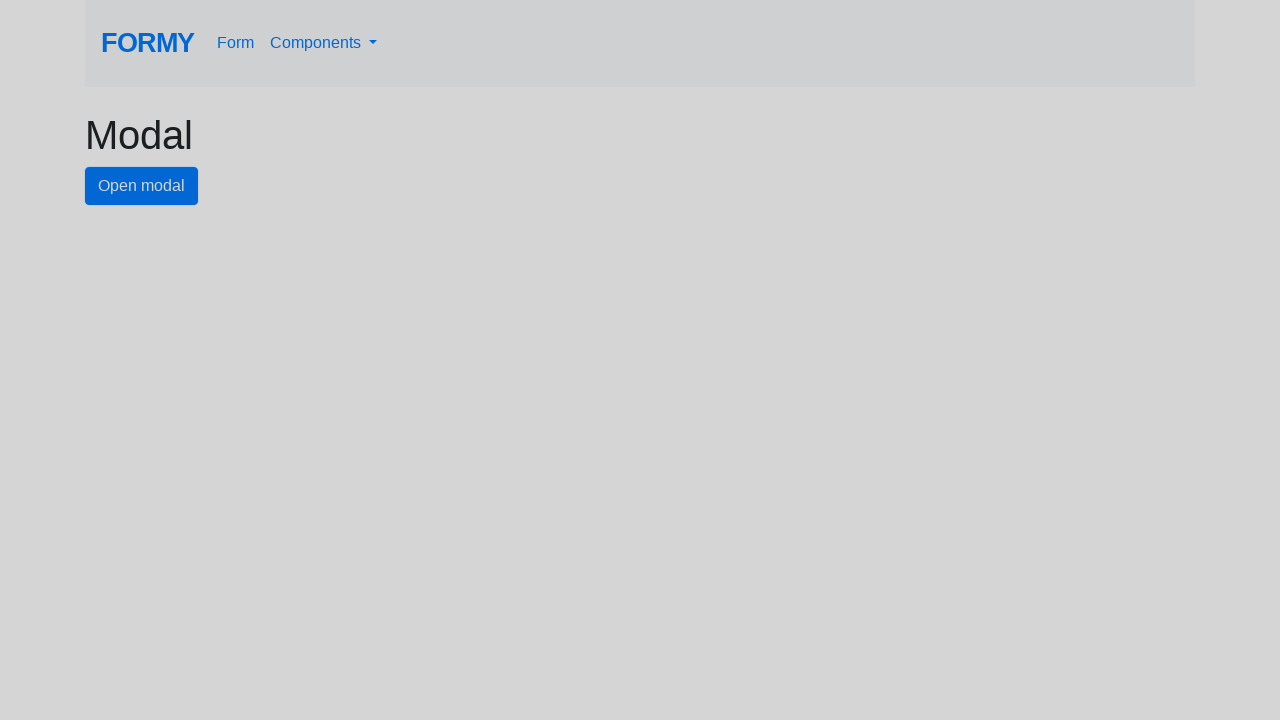

Clicked close button to close modal dialog at (782, 136) on #close-button
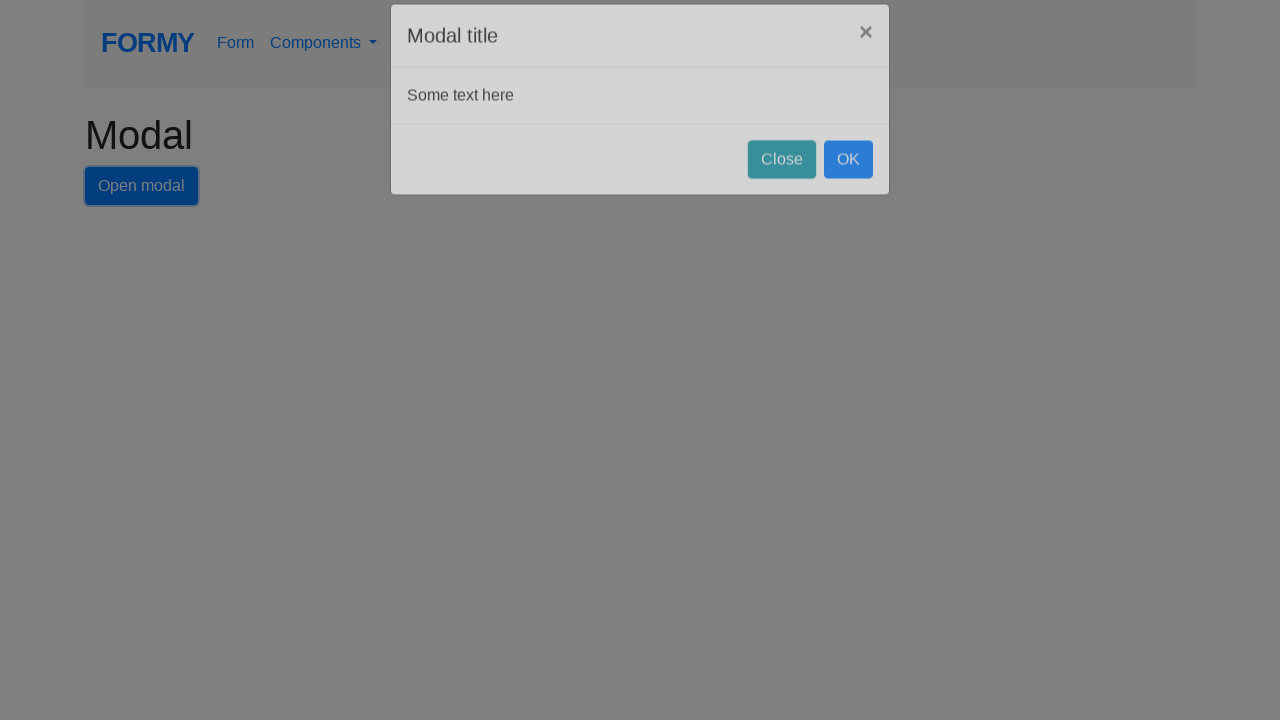

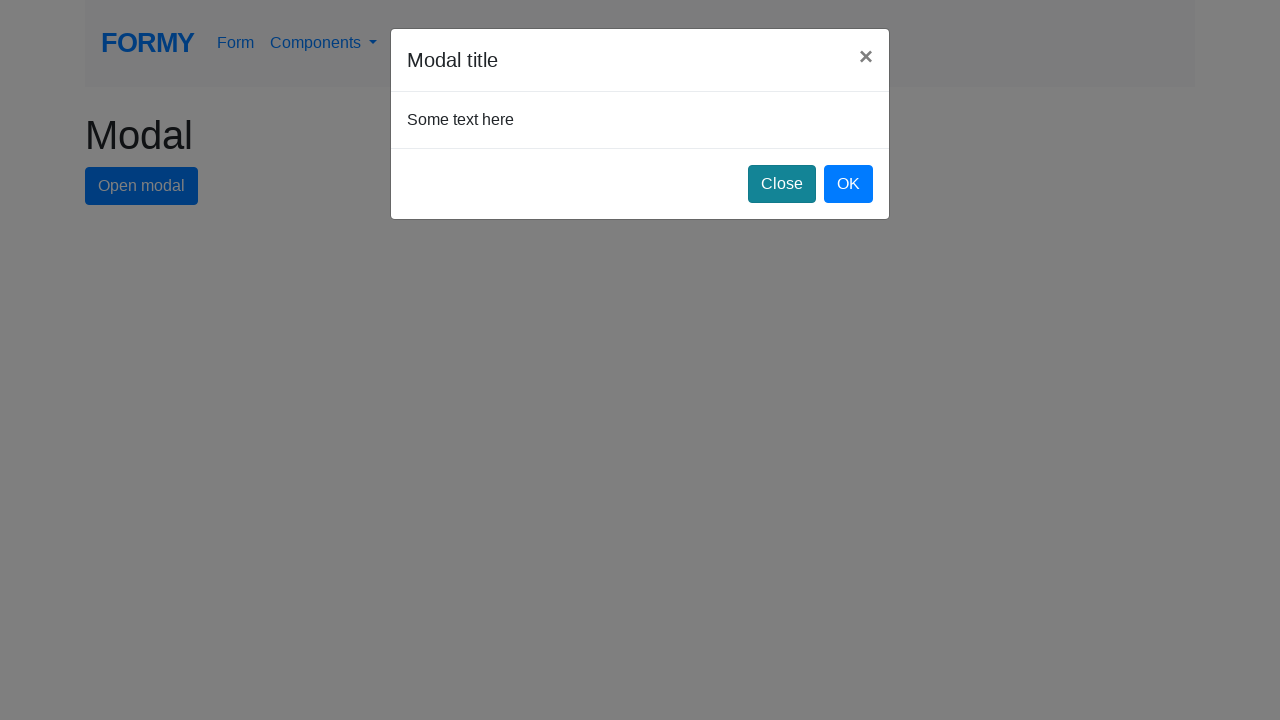